Tests a multi-window scenario where clicking a button opens a new window, then solves a math problem and submits the answer in the new window

Starting URL: http://suninjuly.github.io/redirect_accept.html

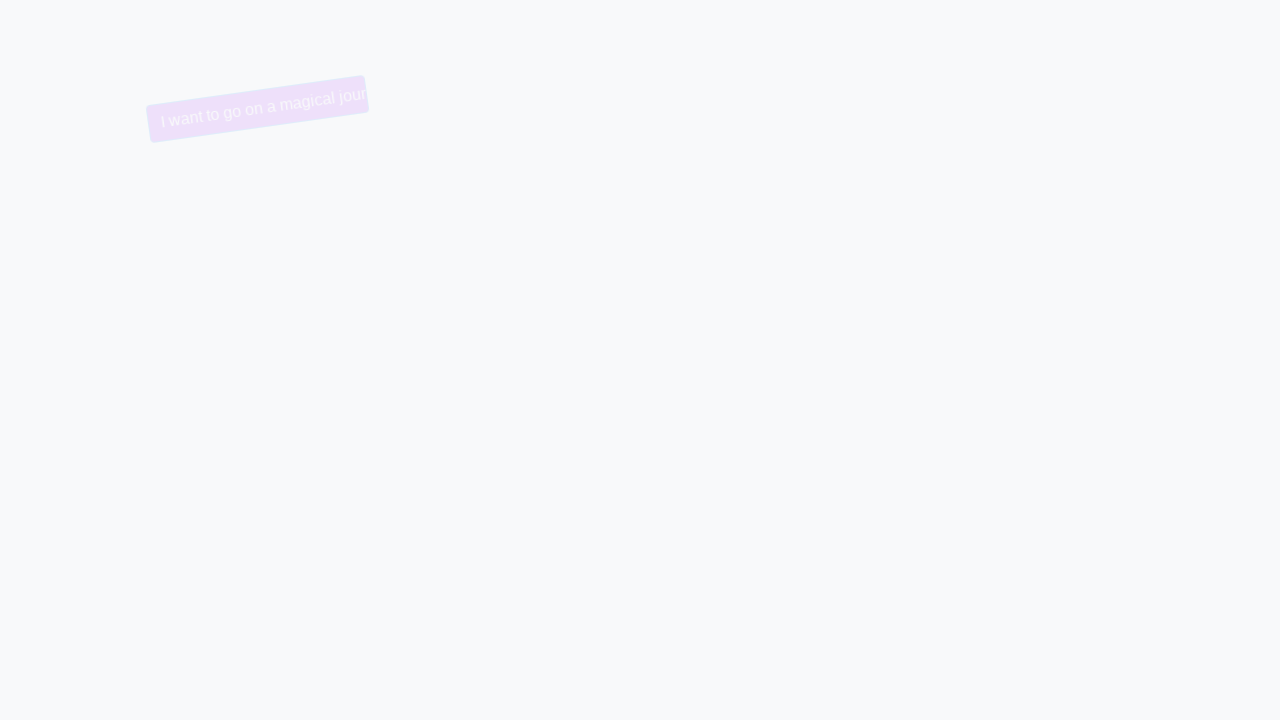

Clicked submit button on initial page at http://suninjuly.github.io/redirect_accept.html at (225, 109) on xpath=//button[@type='submit']
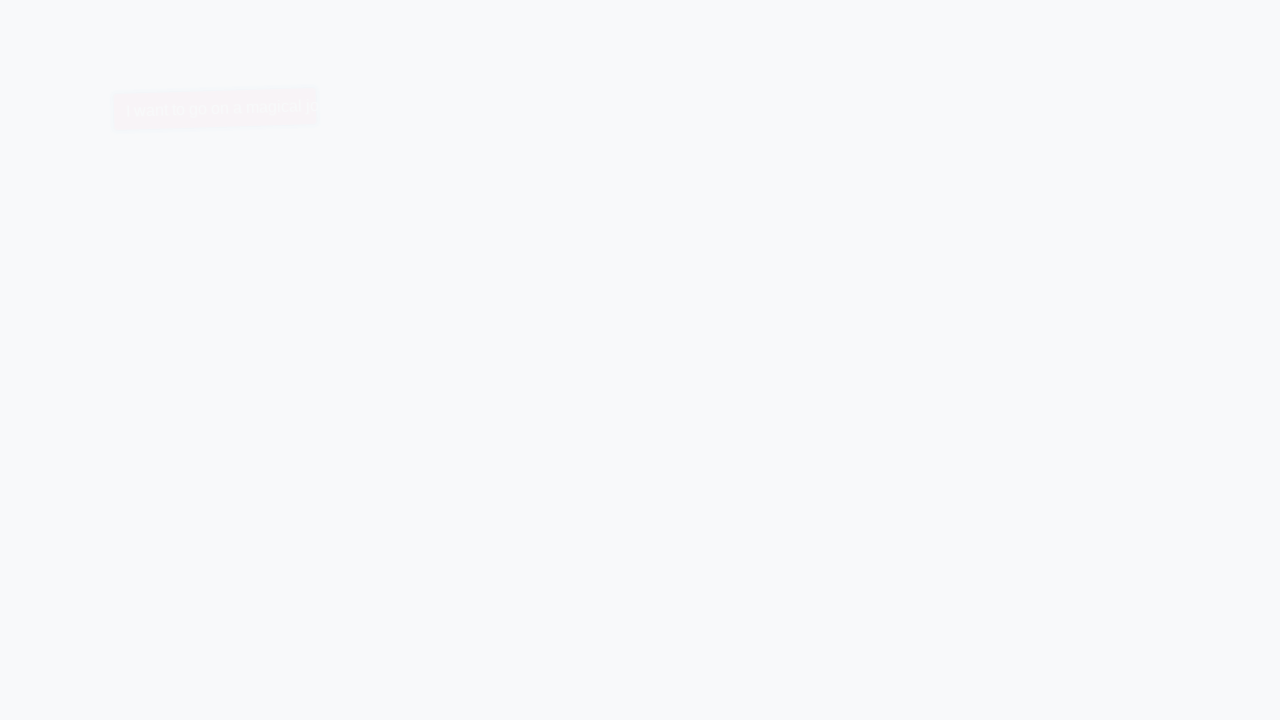

Triggered new window/tab to open with force click at (206, 109) on //button[@type='submit']
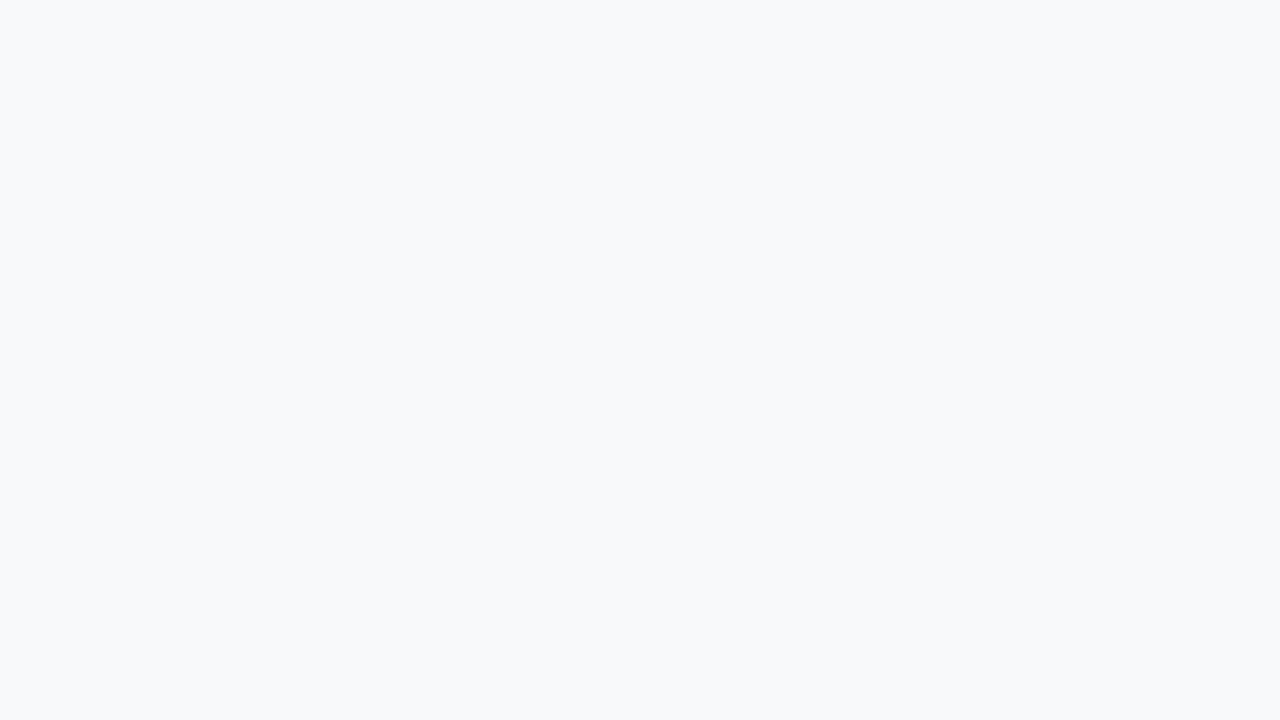

Captured new page/tab context
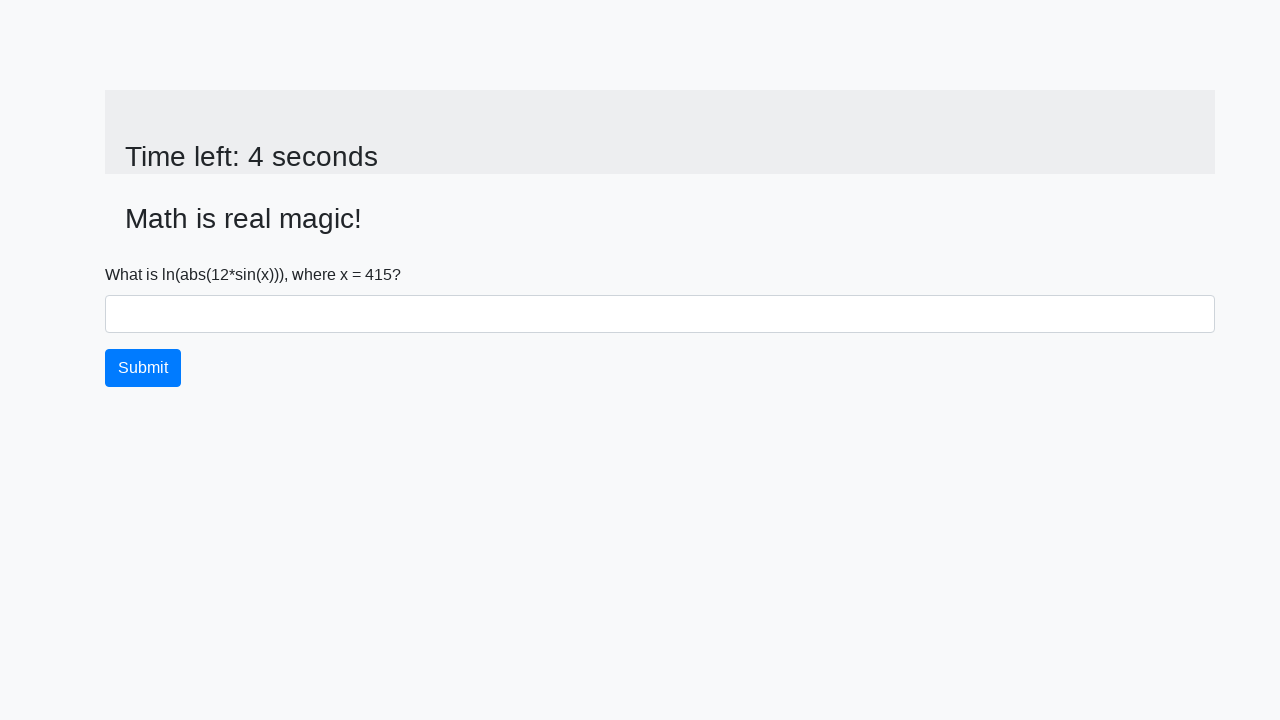

Input value element loaded on new page
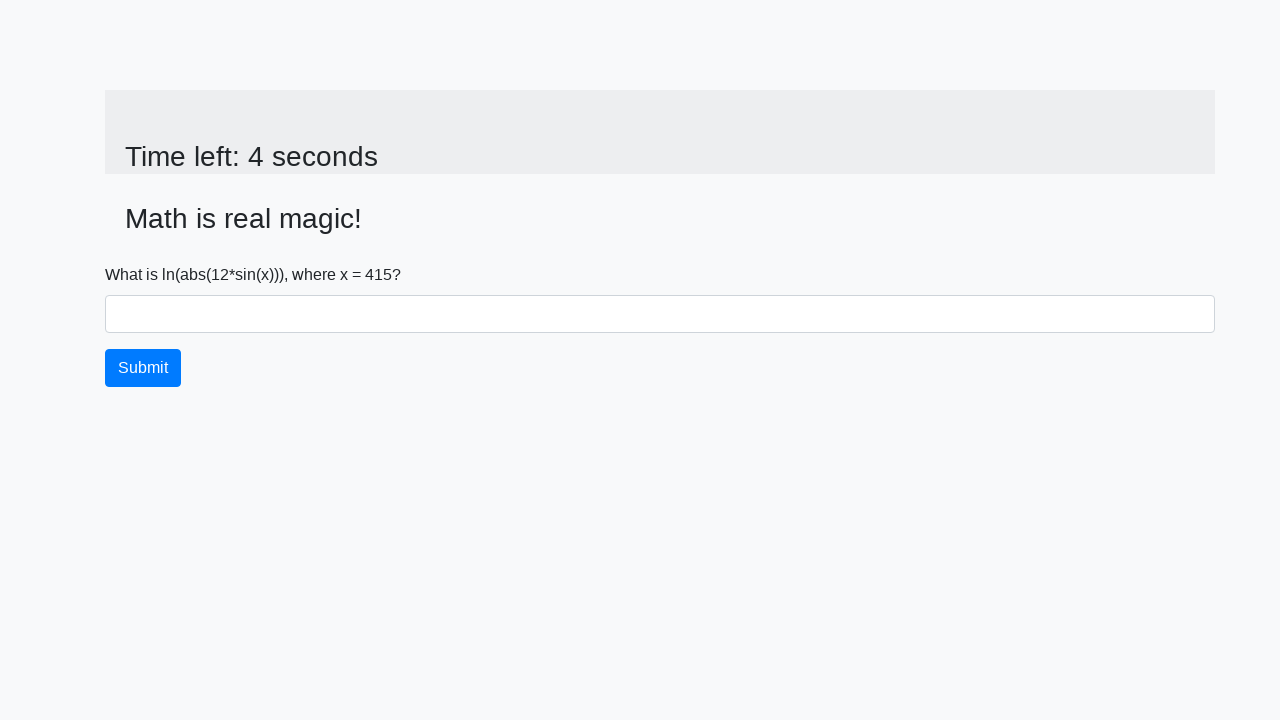

Retrieved input value from new page: 415
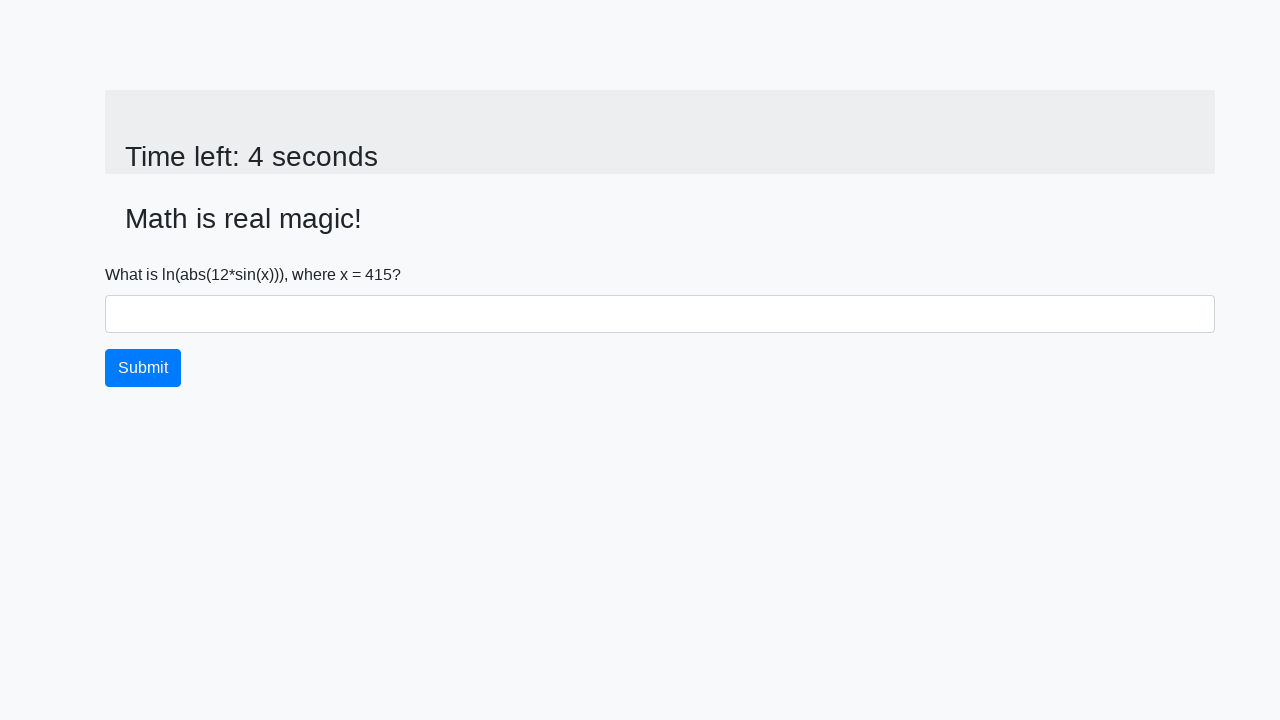

Calculated answer using math formula: 1.2969362244732856
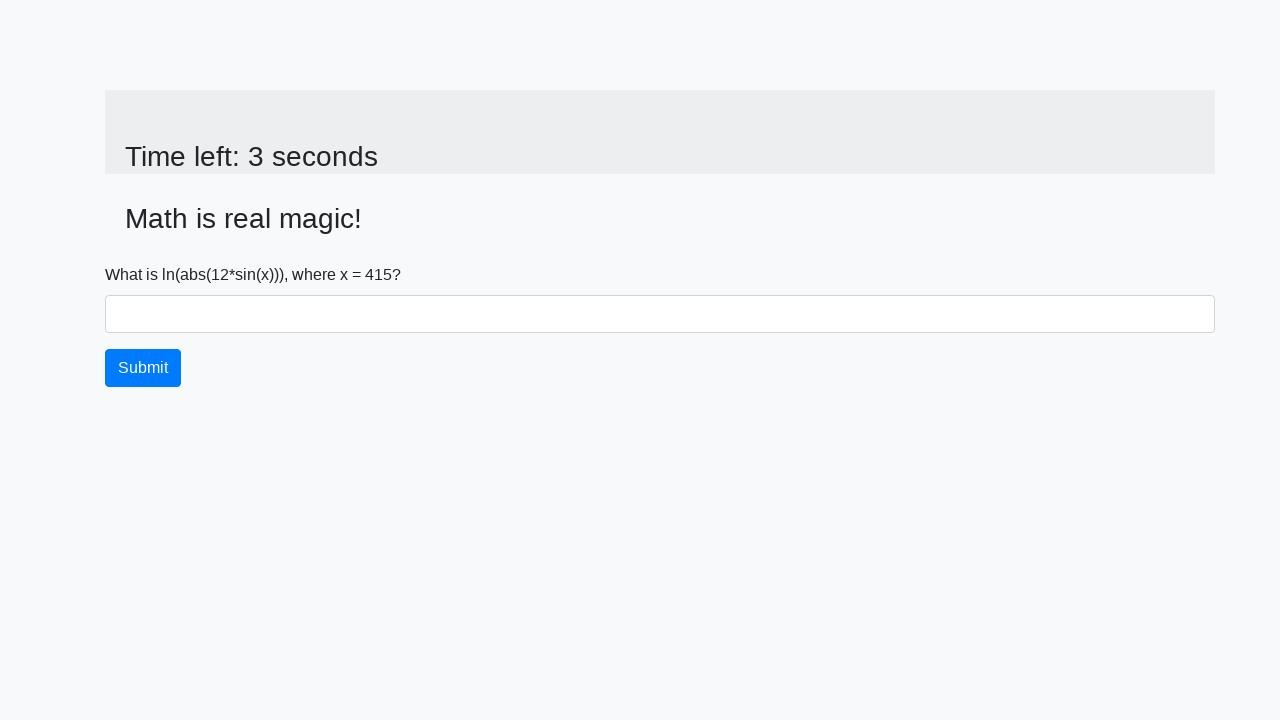

Filled answer field with calculated value: 1.2969362244732856 on #answer
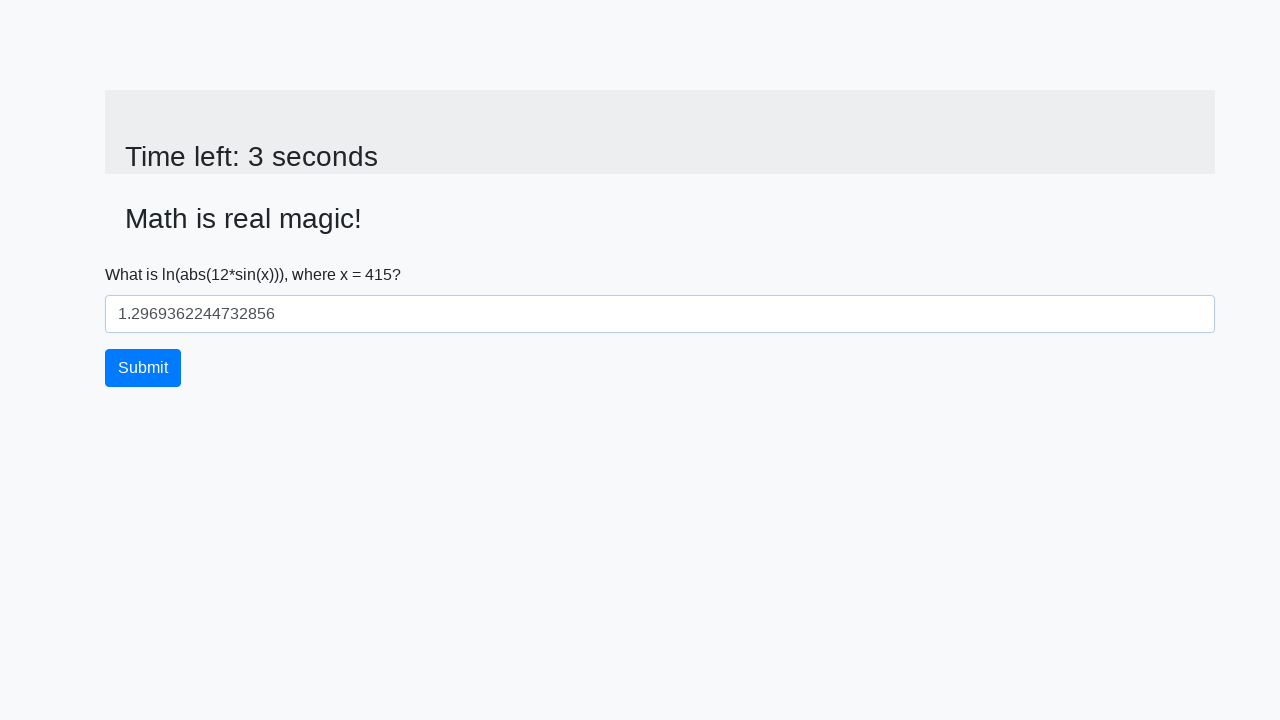

Clicked submit button to submit the answer at (143, 368) on xpath=//button[@type='submit']
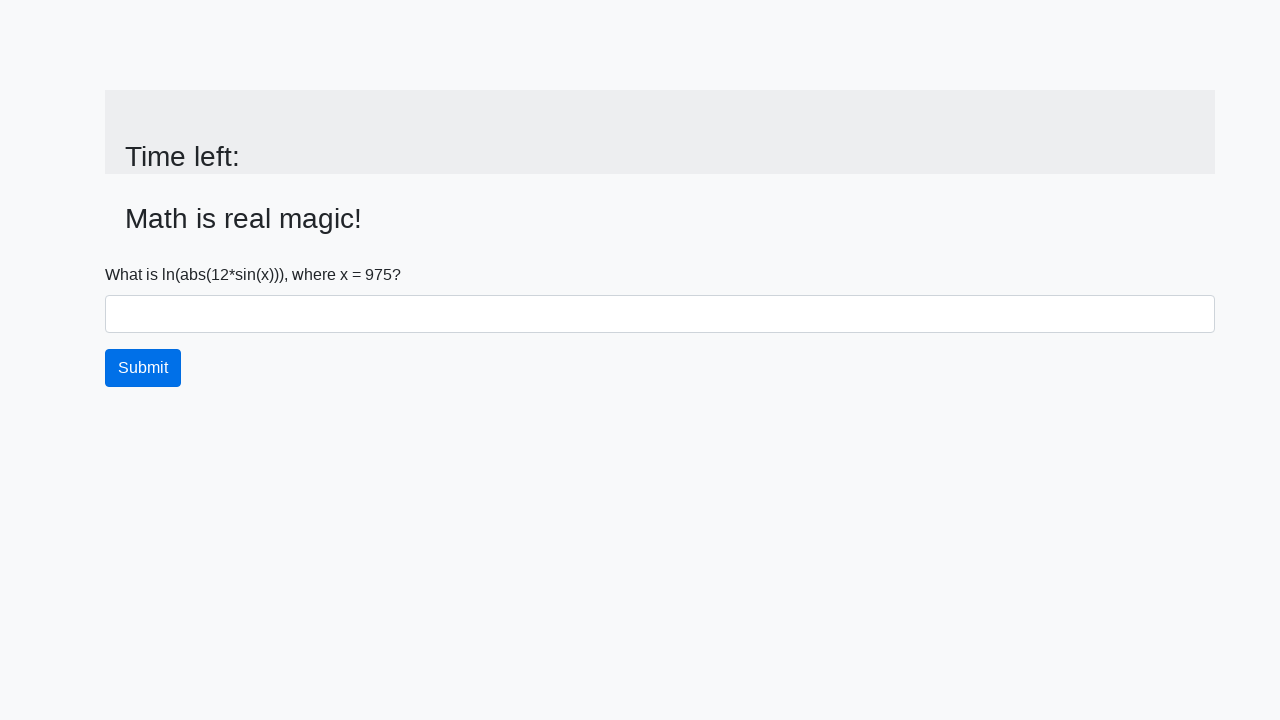

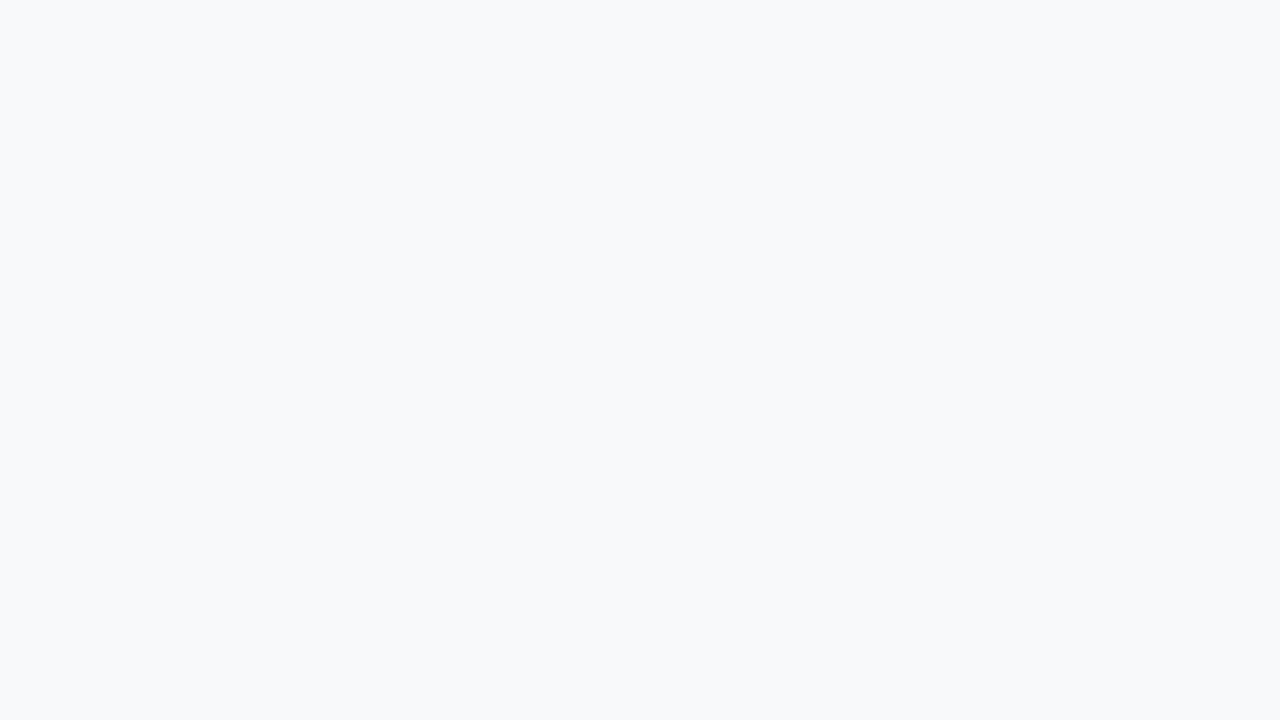